Tests dynamic loading functionality by clicking a button and waiting for hidden content to appear

Starting URL: https://the-internet.herokuapp.com/dynamic_loading/1

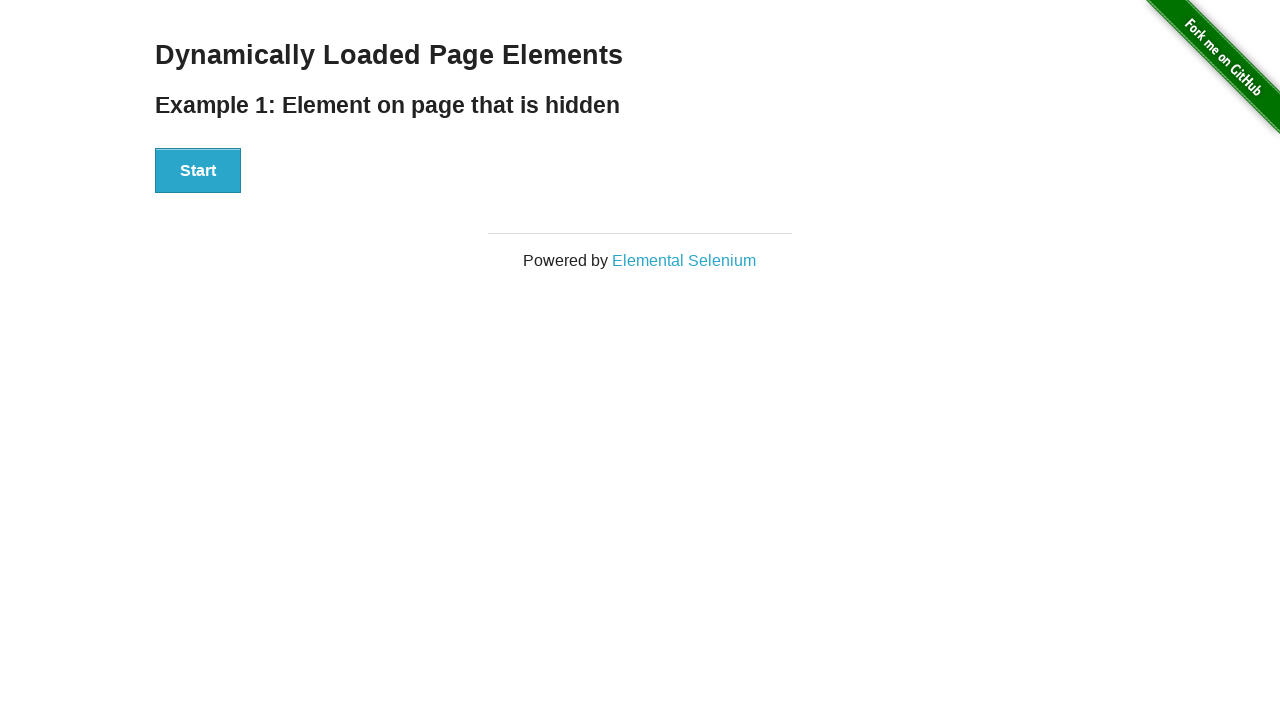

Clicked the Start button to trigger dynamic loading at (198, 171) on xpath=//div[@id='start']/button
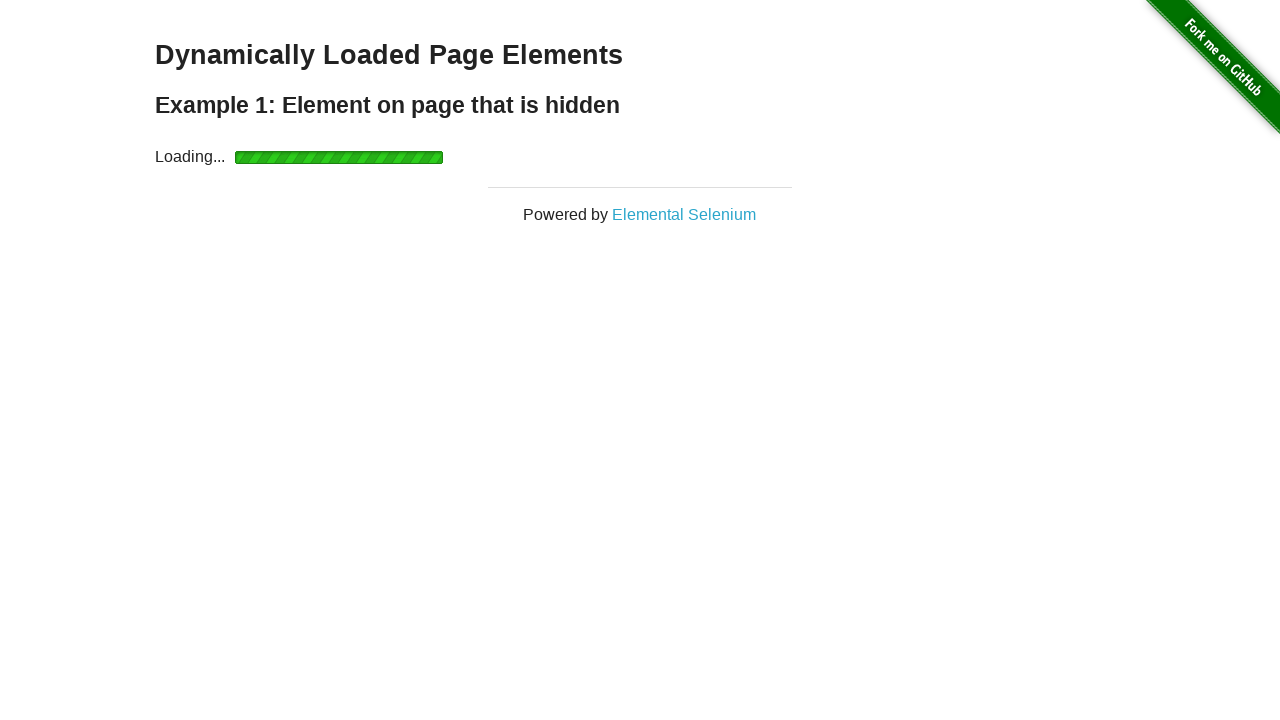

Waited for dynamically loaded content to appear
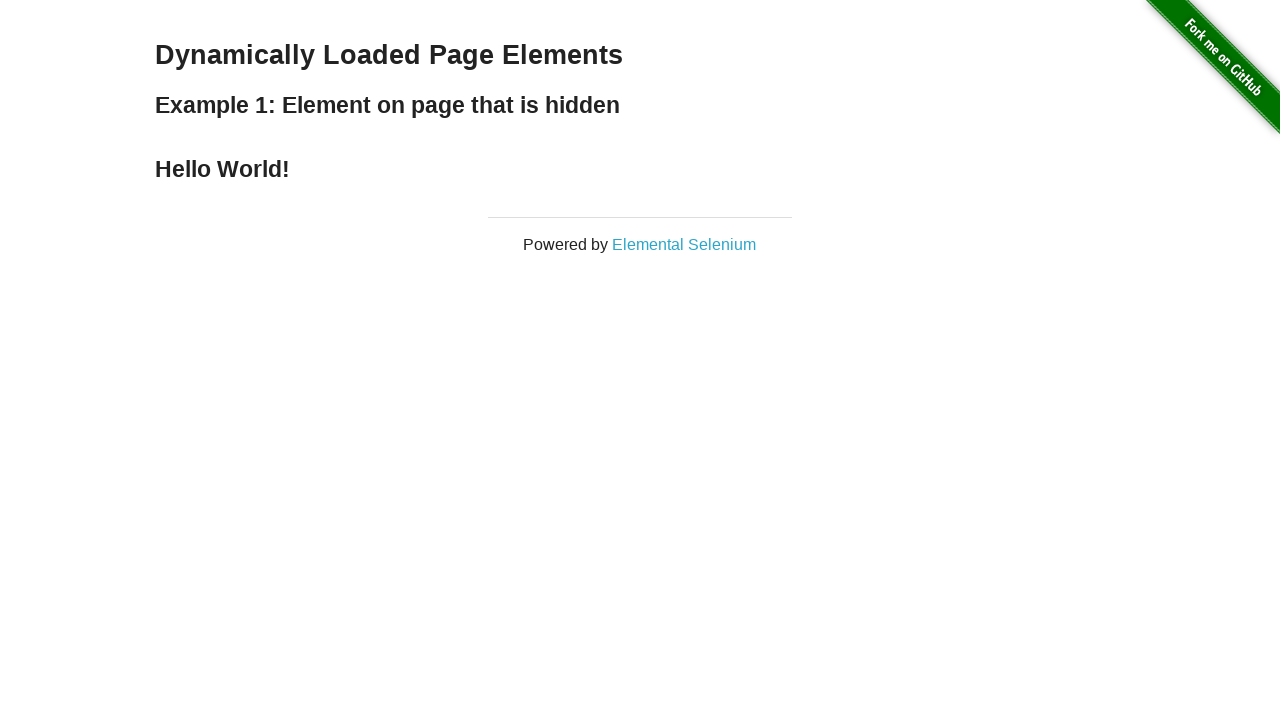

Retrieved text from dynamically loaded element: '
    Hello World!
  '
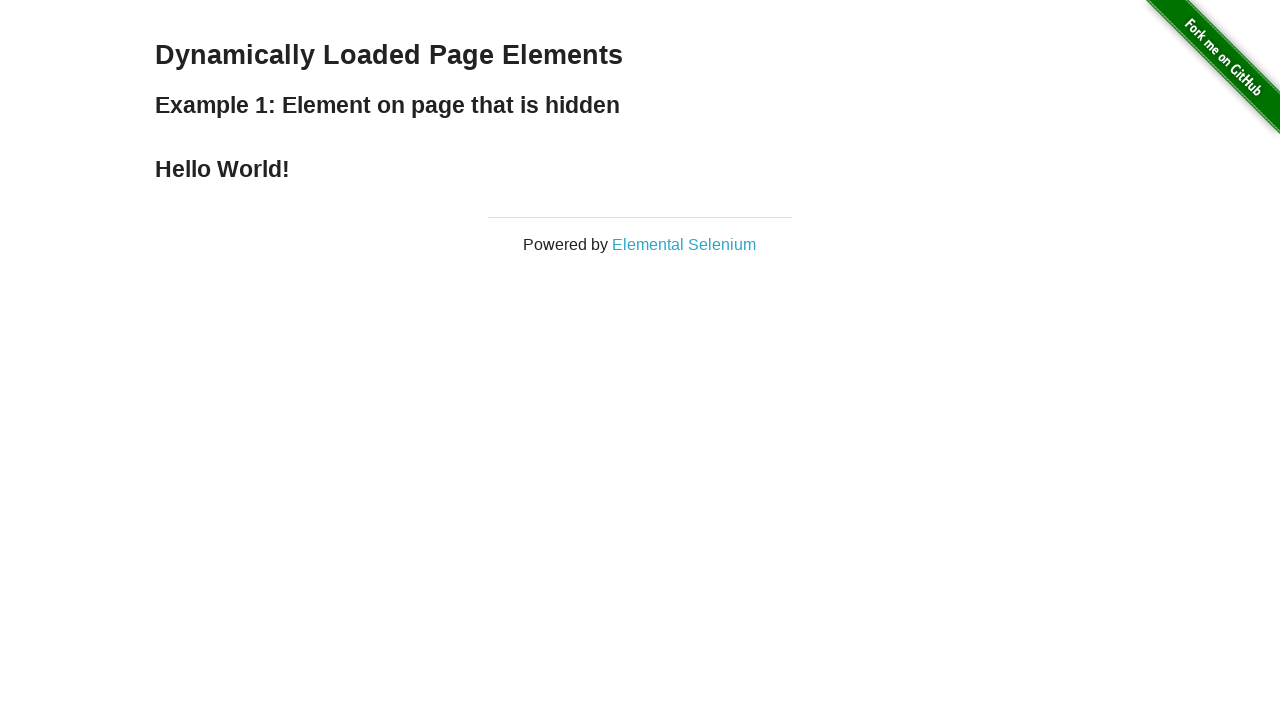

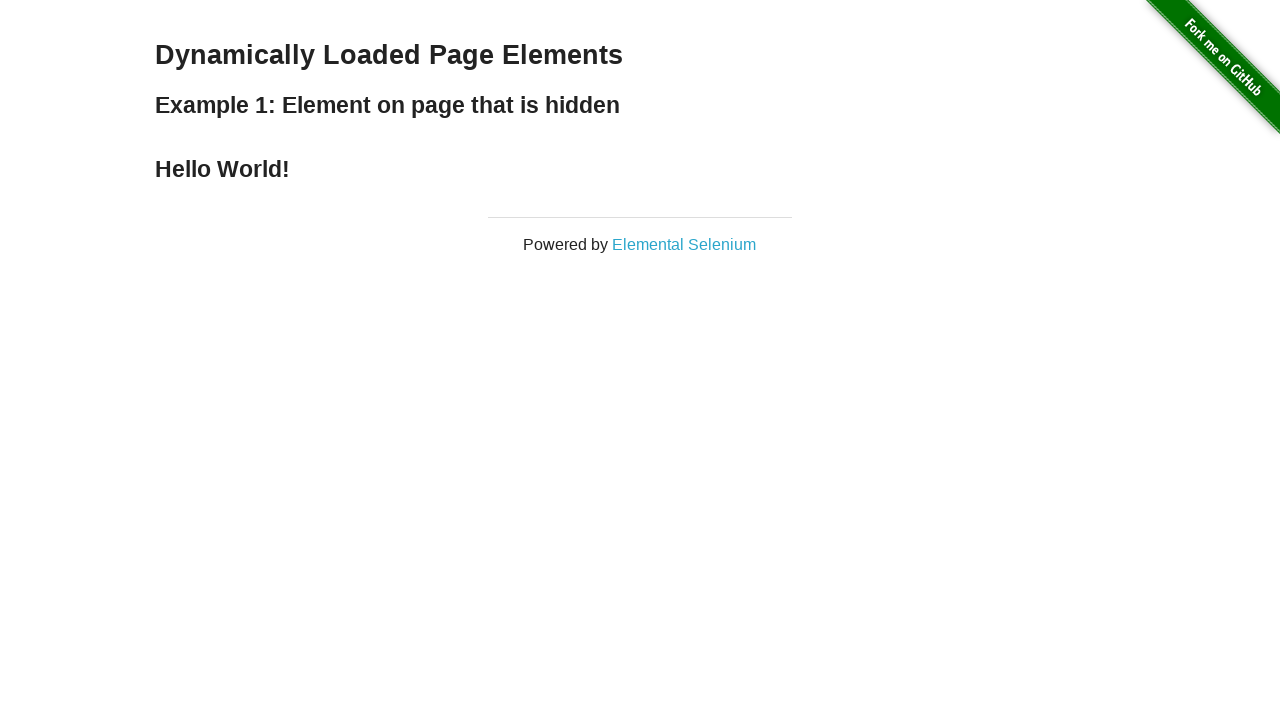